Navigates to the Next UK homepage and verifies the page title matches the expected value

Starting URL: https://www.next.co.uk/

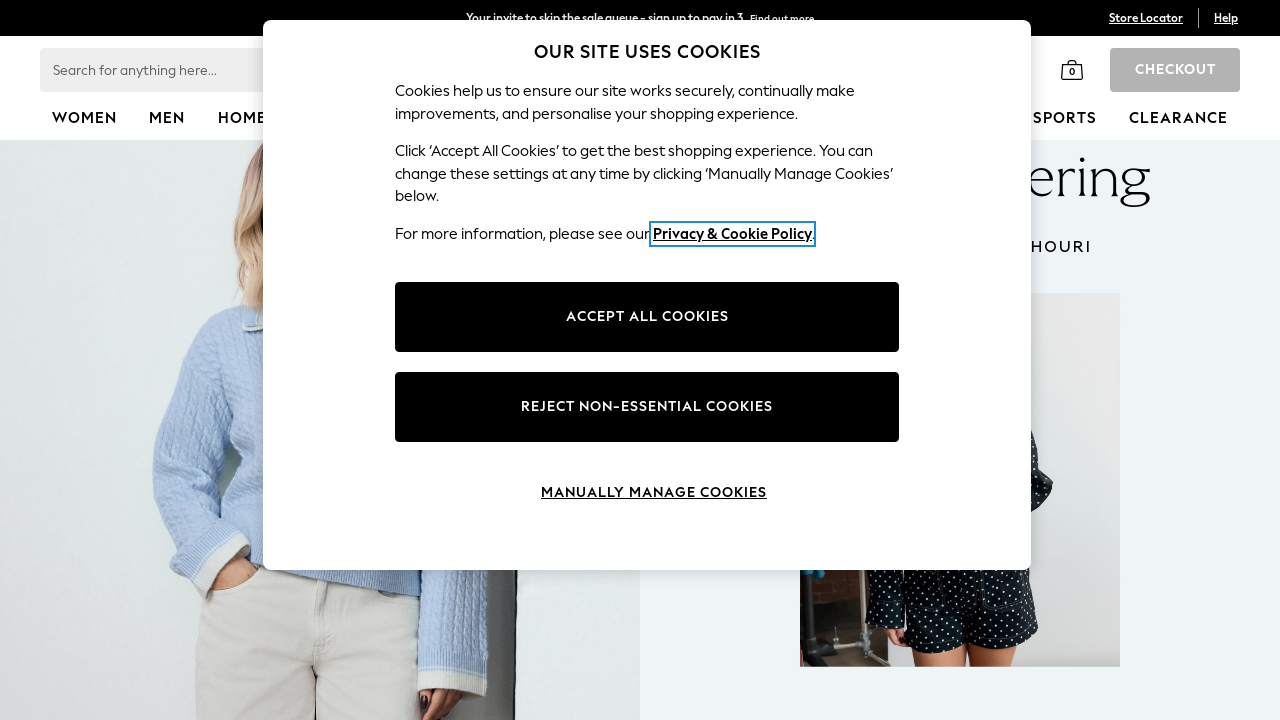

Waited for page to reach domcontentloaded state
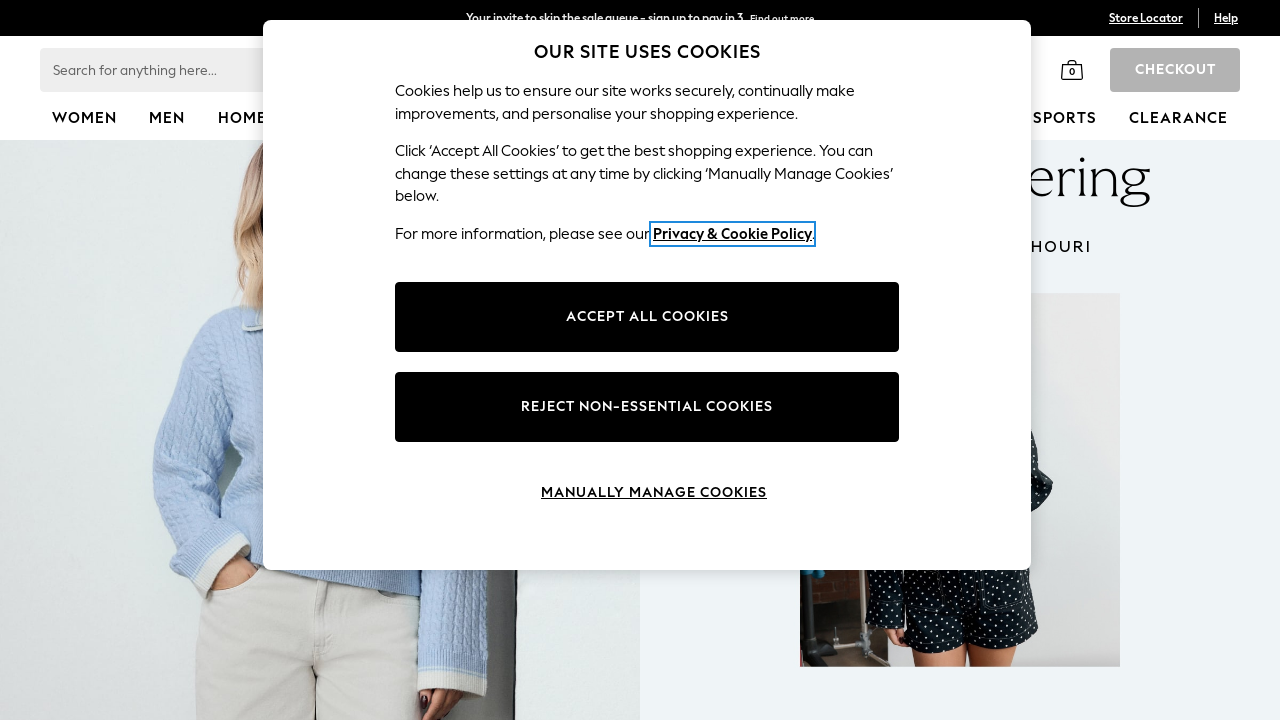

Verified page title matches expected value: 'Next Official Site: Online Fashion, Kids Clothes & Homeware'
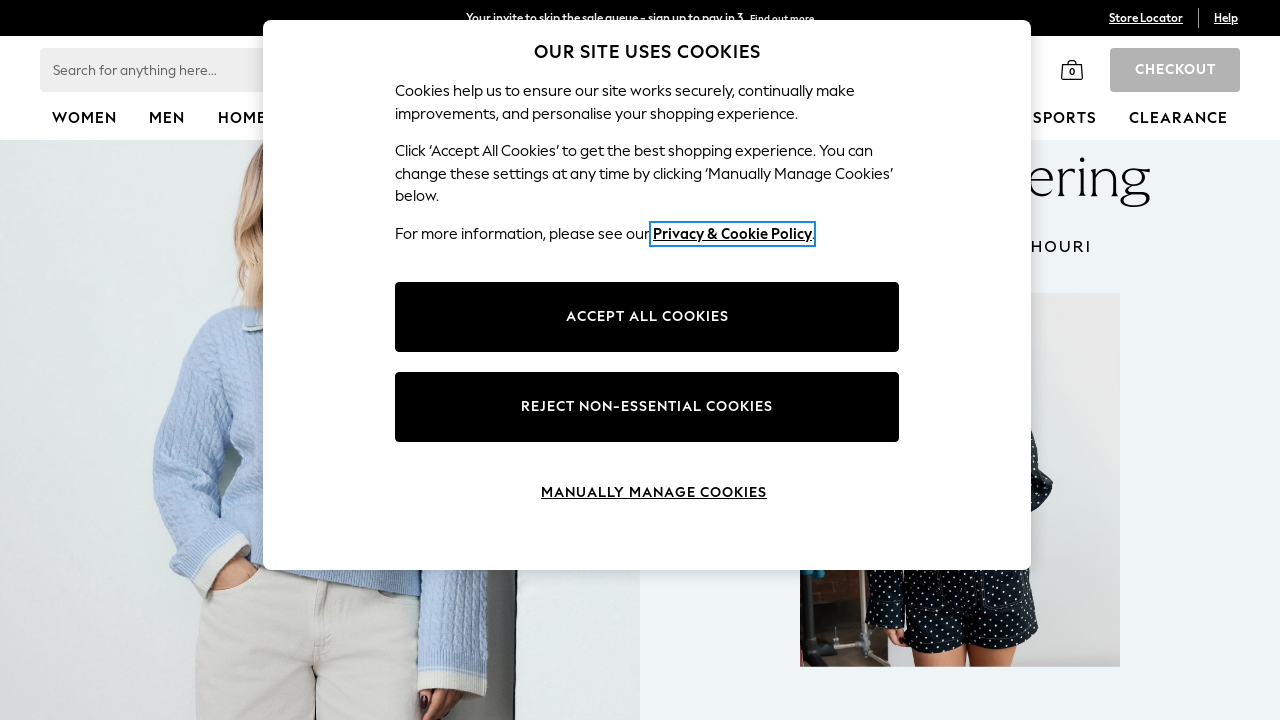

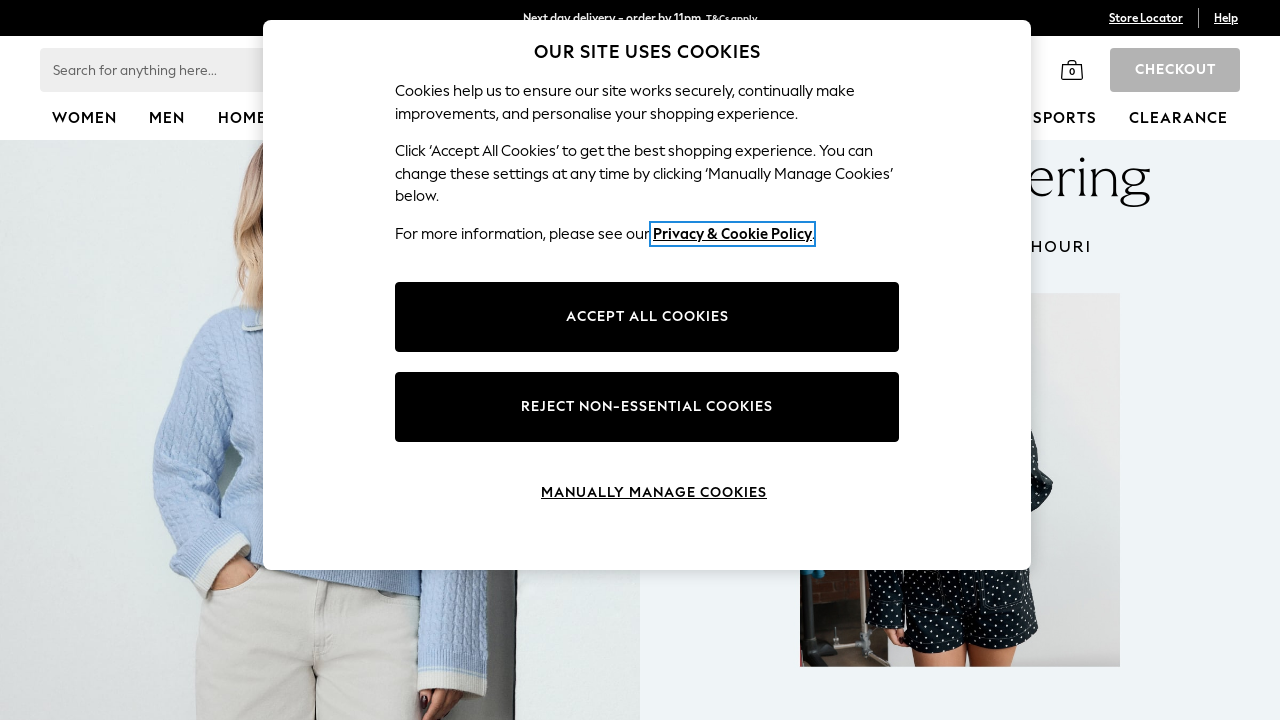